Navigates to the KRN Informatix website and verifies that links are present on the page.

Starting URL: https://krninformatix.com/

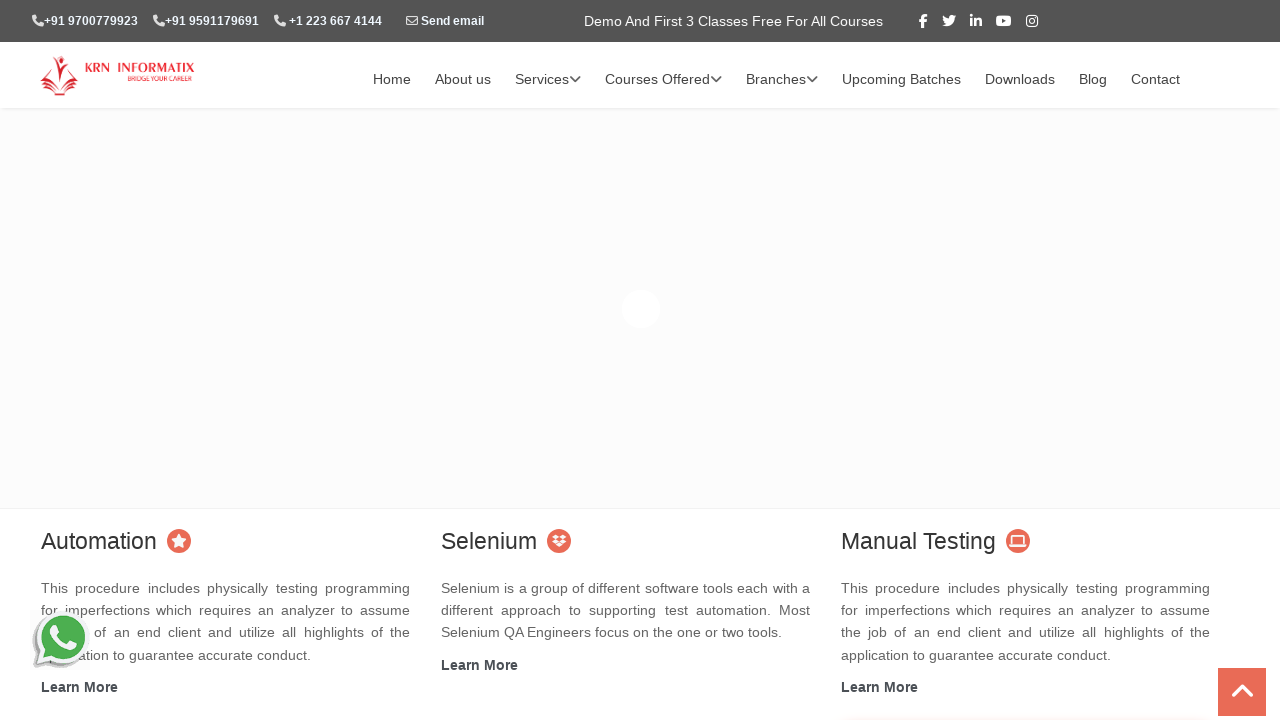

Waited for links to load on KRN Informatix website
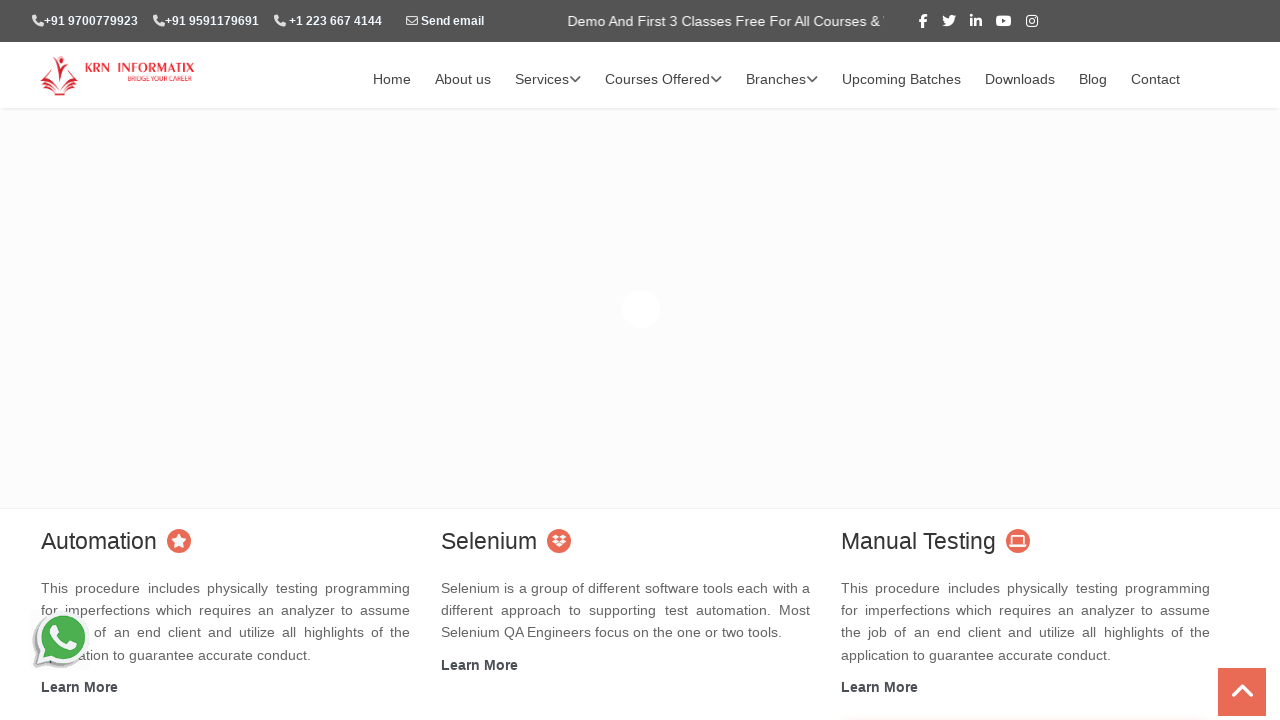

Located all links on the page
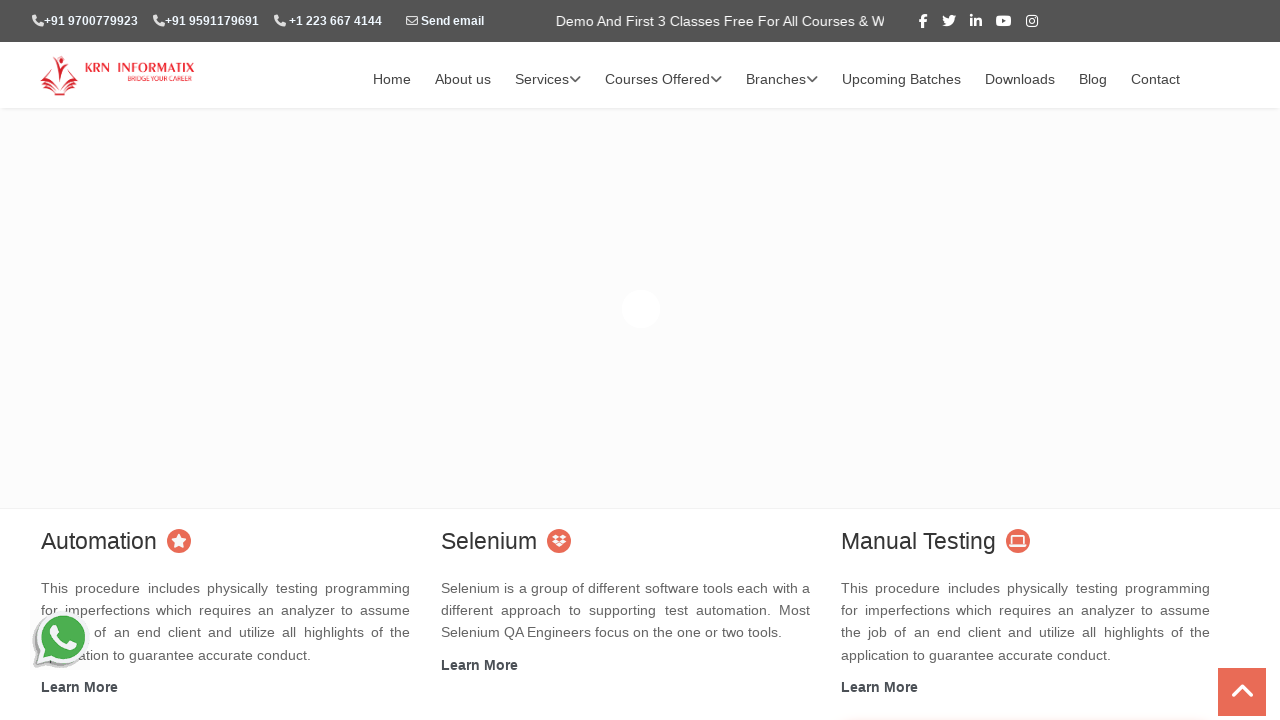

Verified that links are present on the page
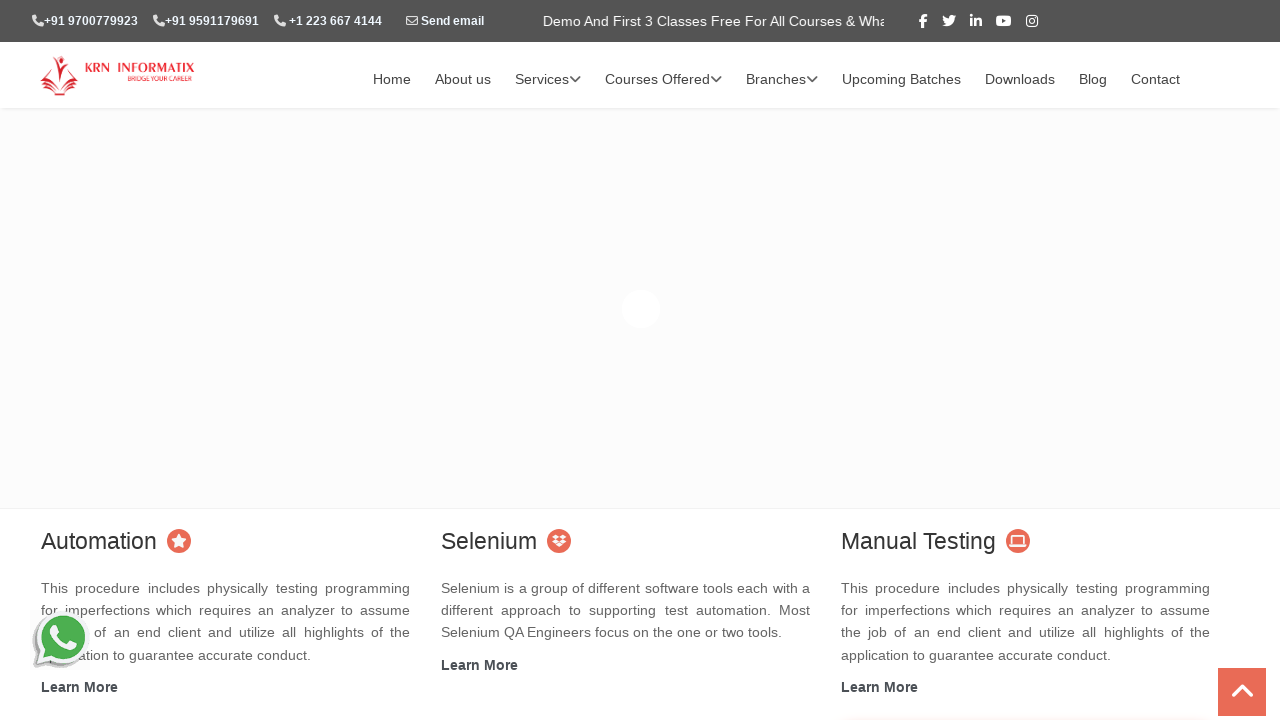

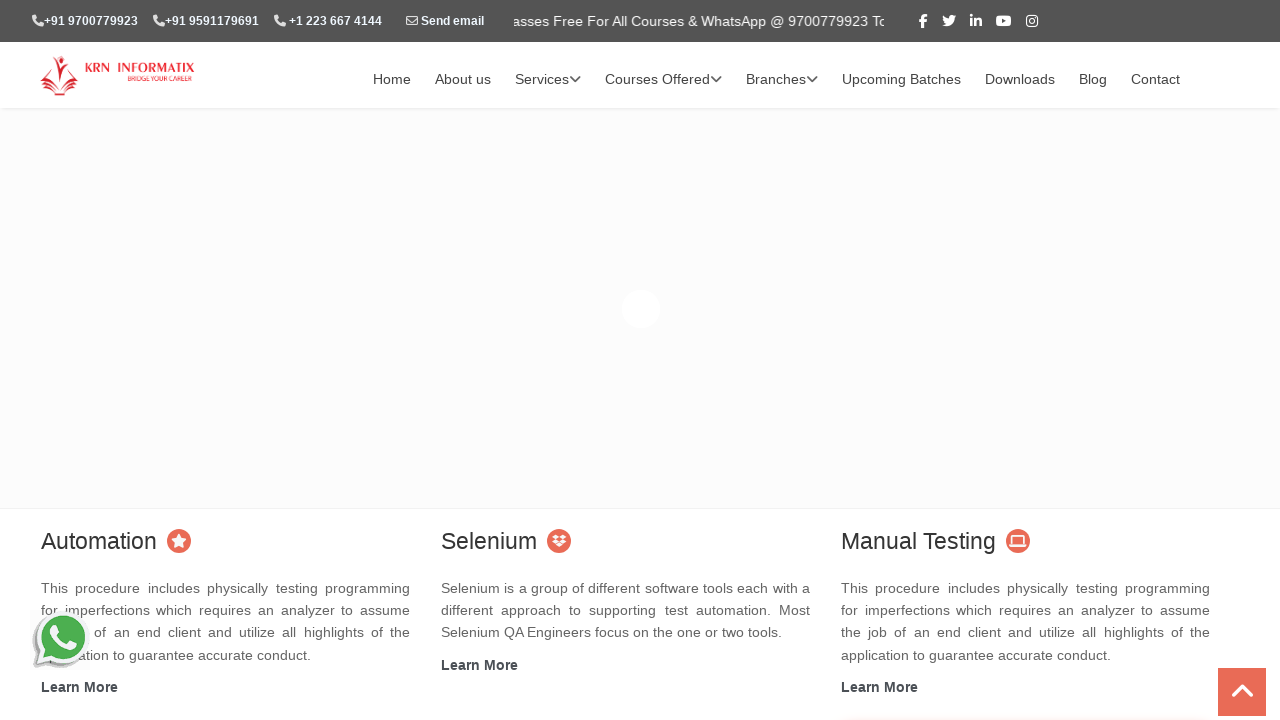